Tests drag and drop functionality by dragging items to their respective categories

Starting URL: https://demoapps.qspiders.com/ui/link?sublist=0

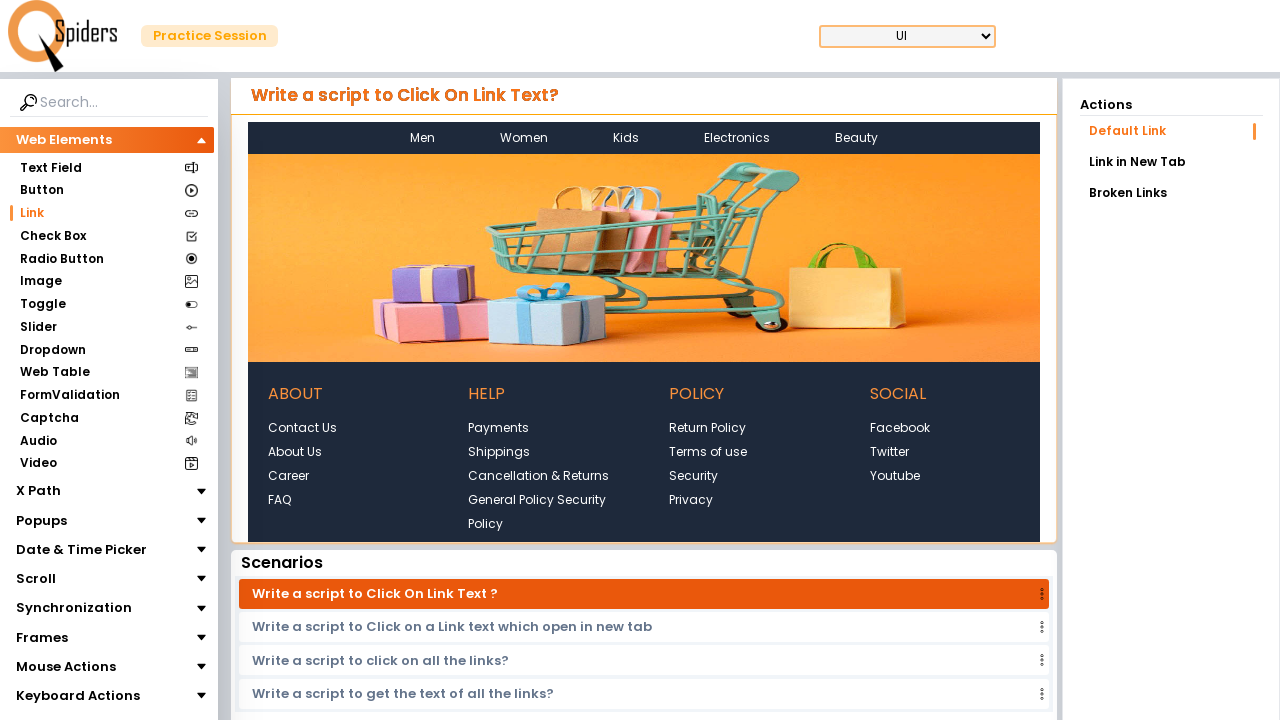

Clicked on Mouse Actions link at (66, 667) on internal:text="Mouse Actions"i
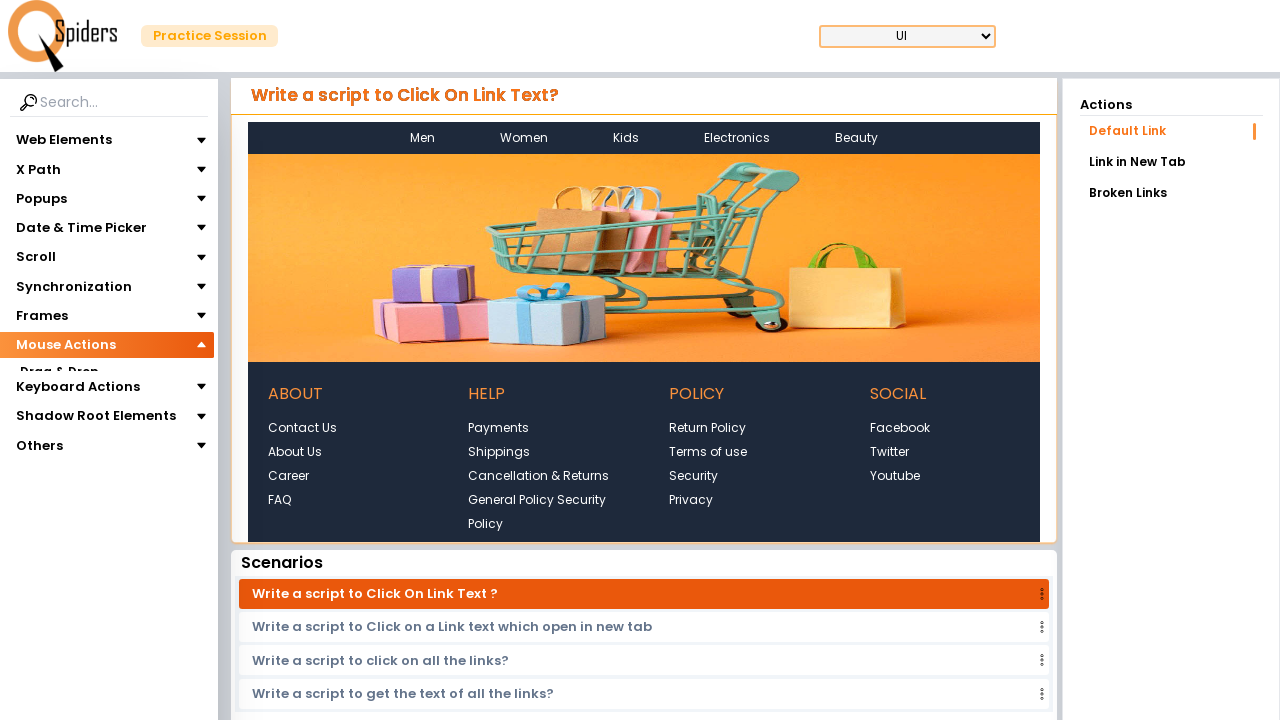

Clicked on Drag & Drop link at (59, 373) on internal:text="Drag & Drop"s
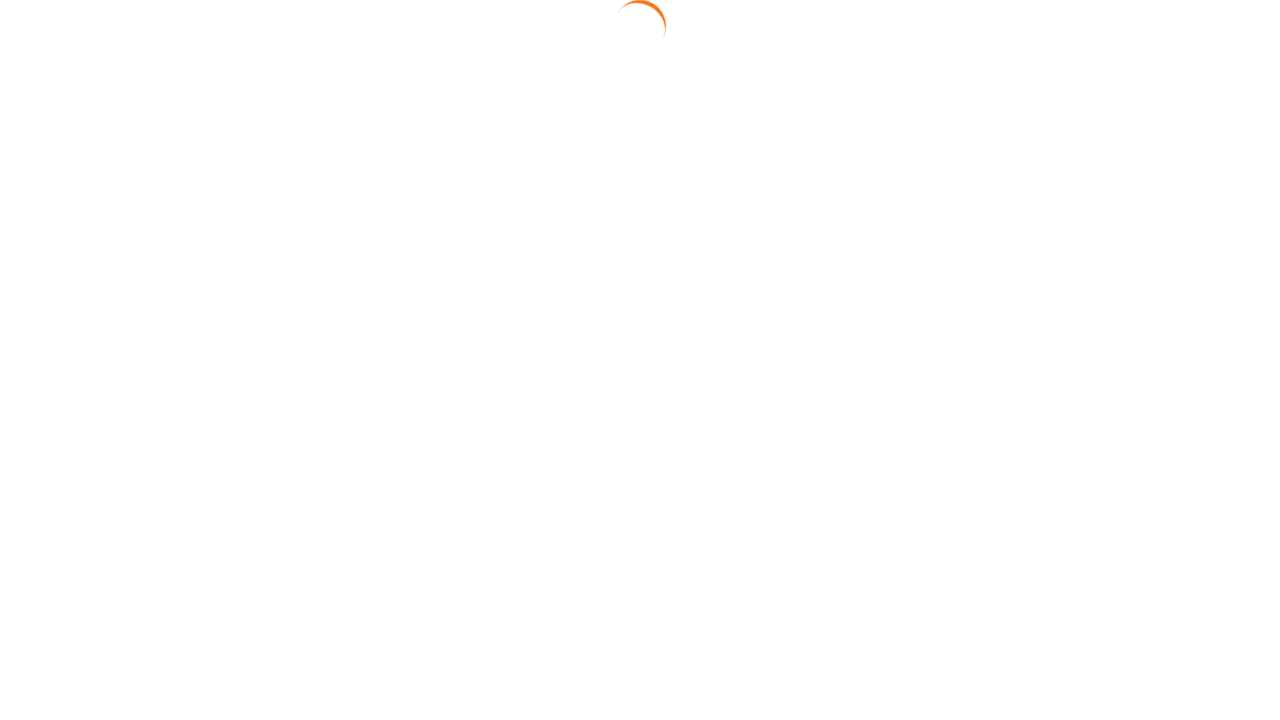

Clicked on Drag Position option at (1171, 193) on internal:text="Drag Position"i
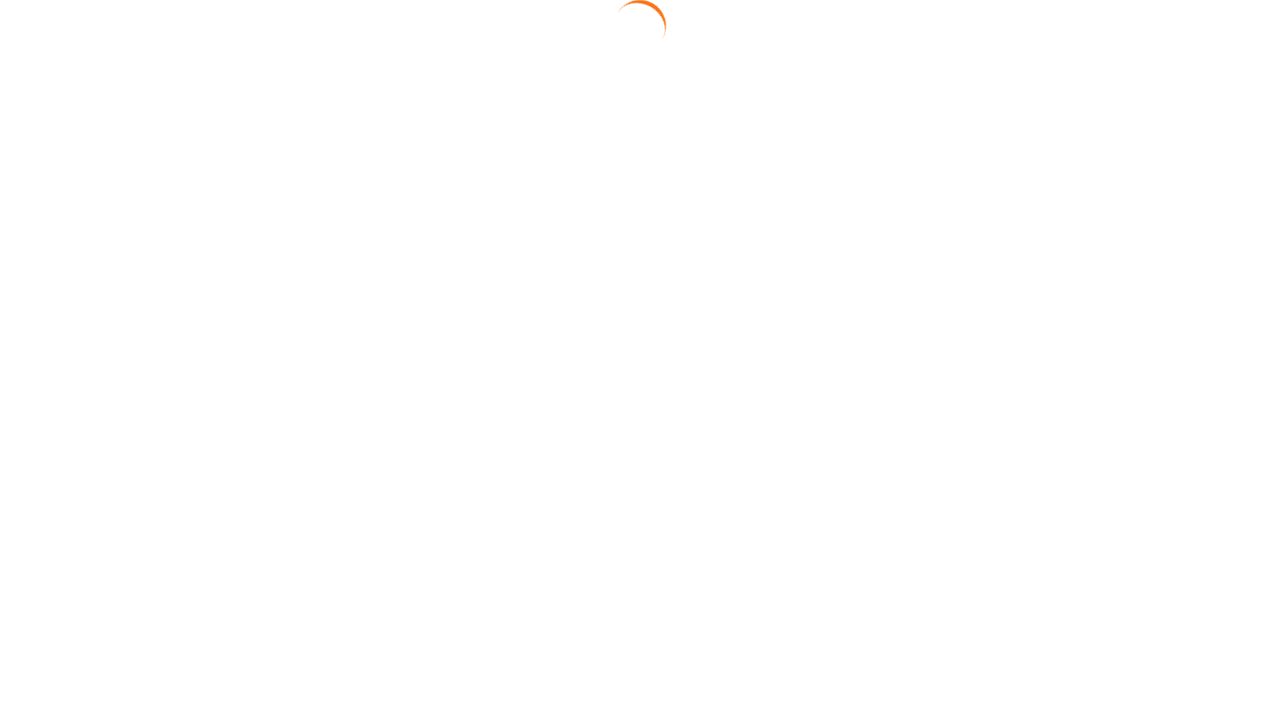

Dragged Mobile Charger to Mobile Accessories category at (834, 139)
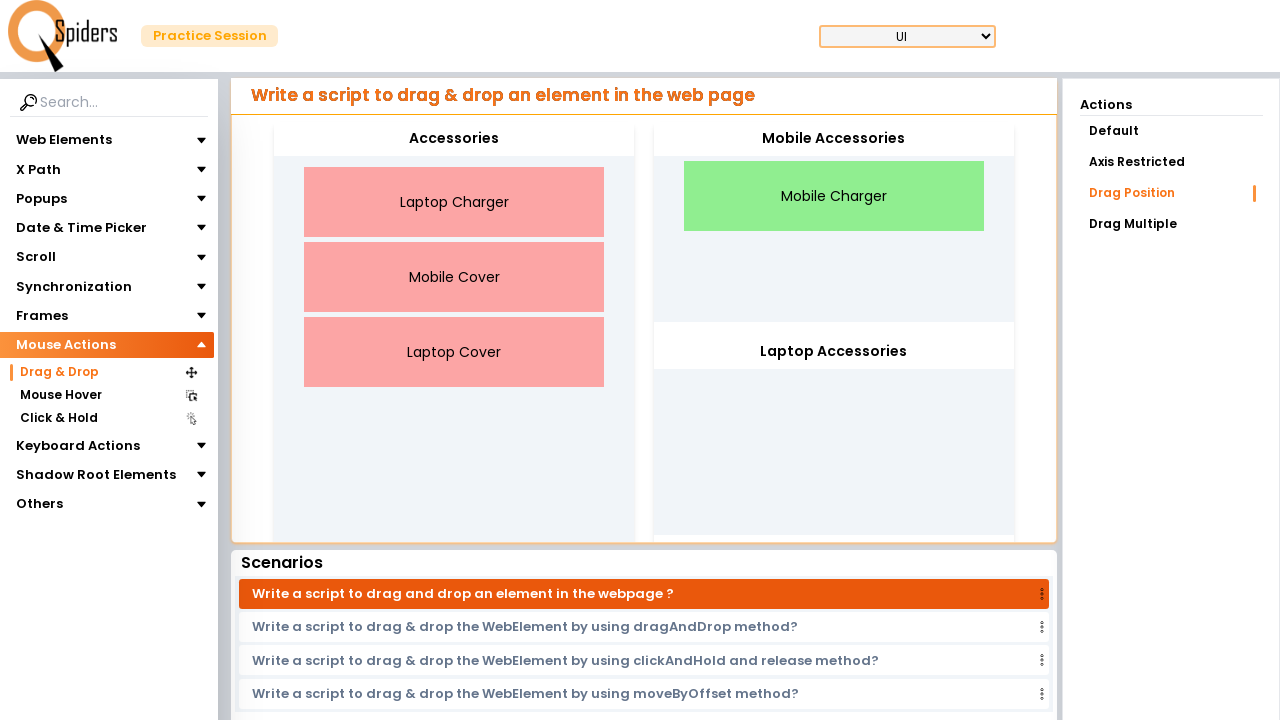

Dragged Laptop Cover to Laptop Accessories category at (834, 352)
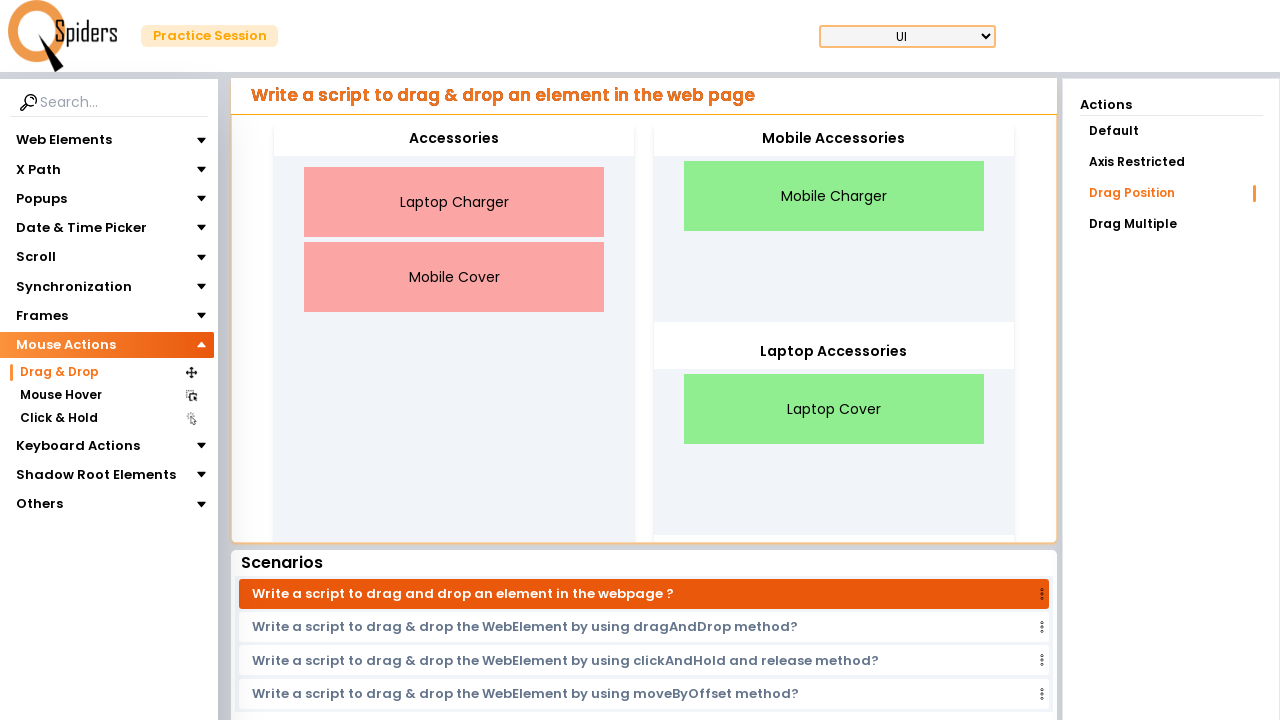

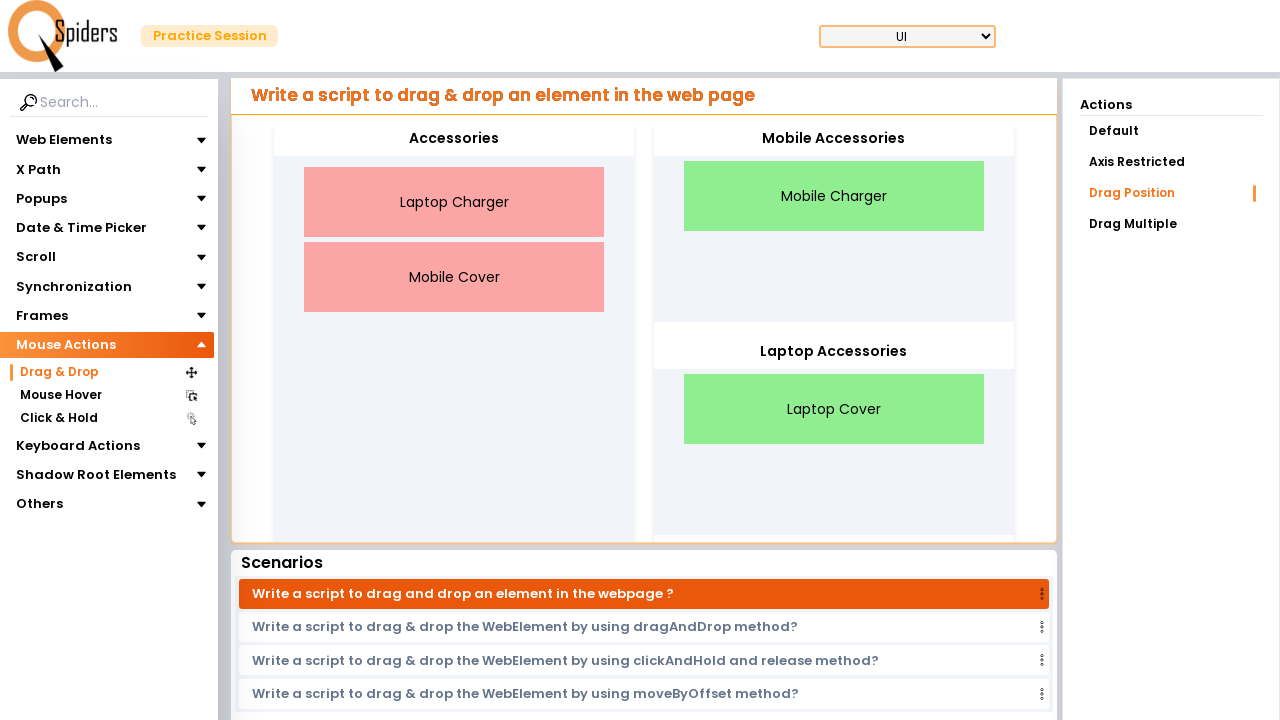